Tests adding a todo item to a sample todo application by entering text in the input field and pressing Enter, then verifying the item was added

Starting URL: https://lambdatest.github.io/sample-todo-app/

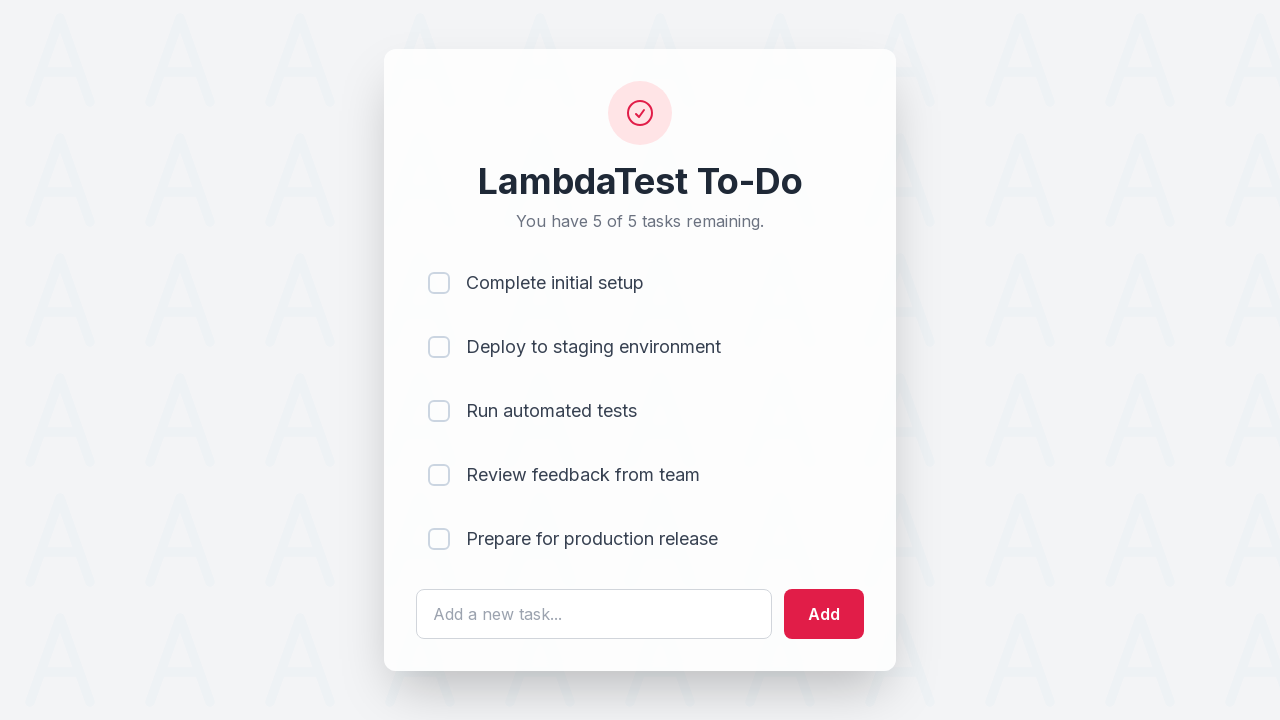

Entered 'kljflkd' in the todo input field on #sampletodotext
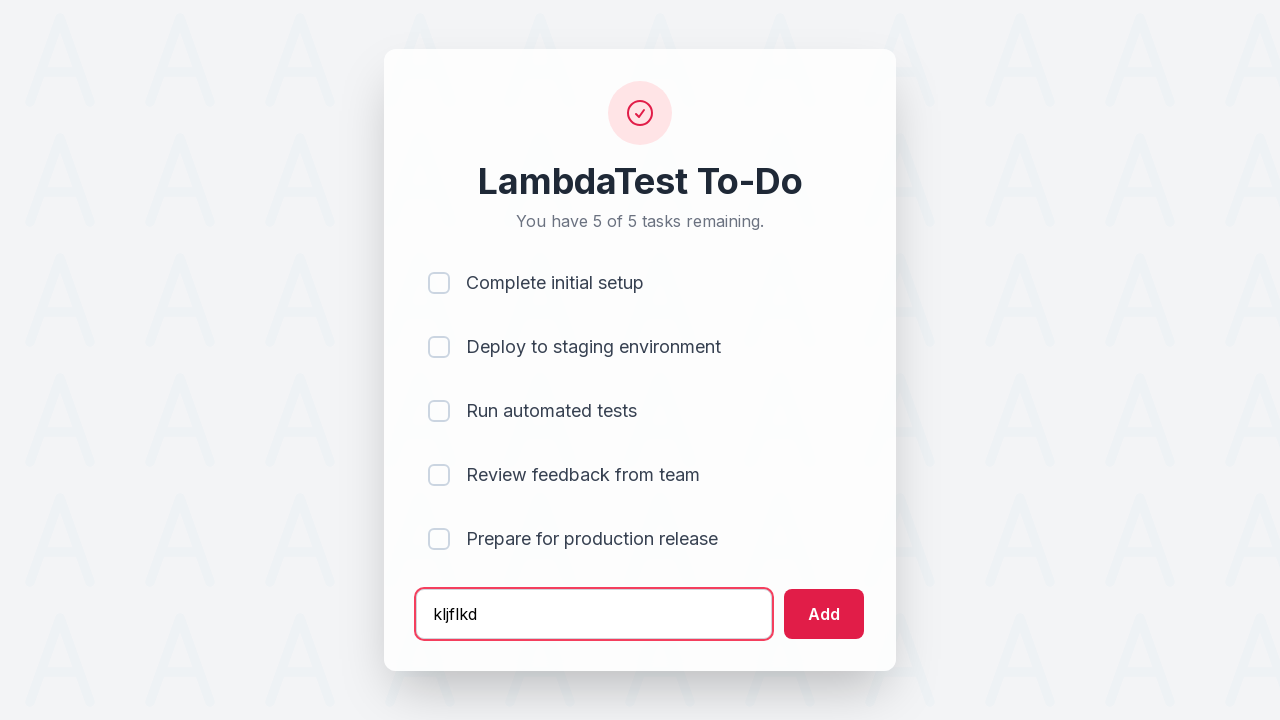

Pressed Enter to submit the todo item on #sampletodotext
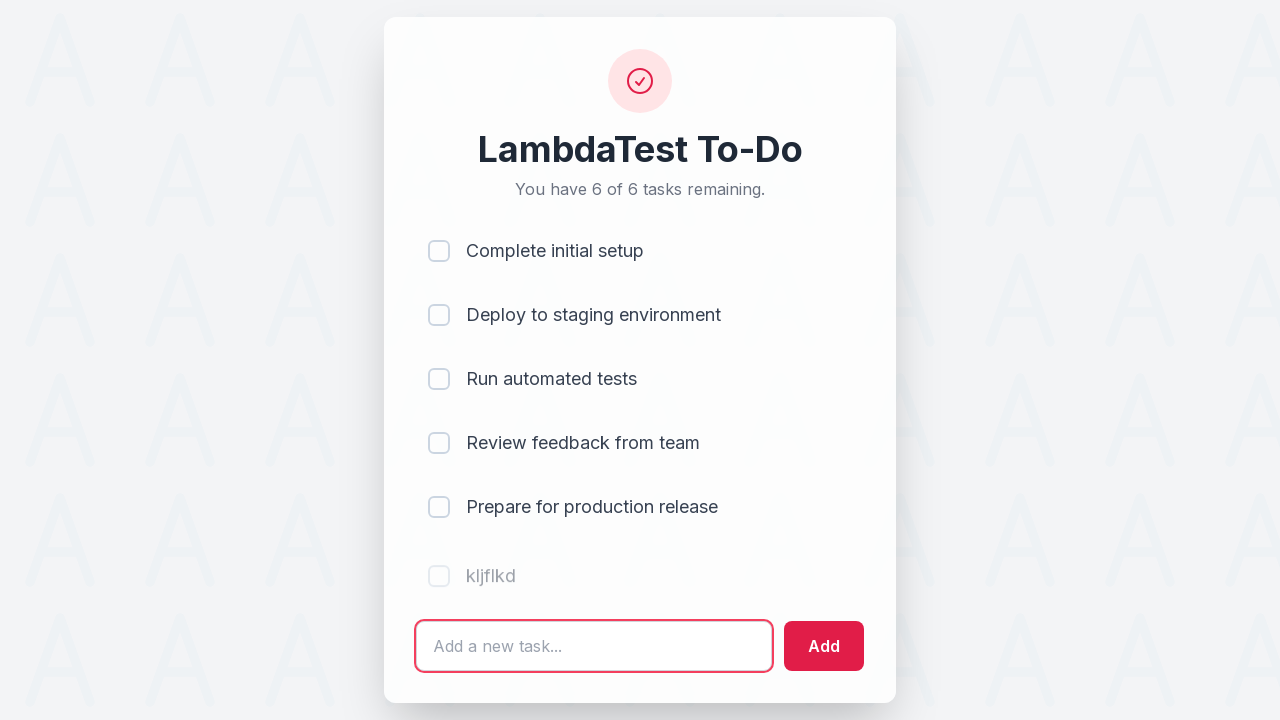

Verified that the todo item was added to the list
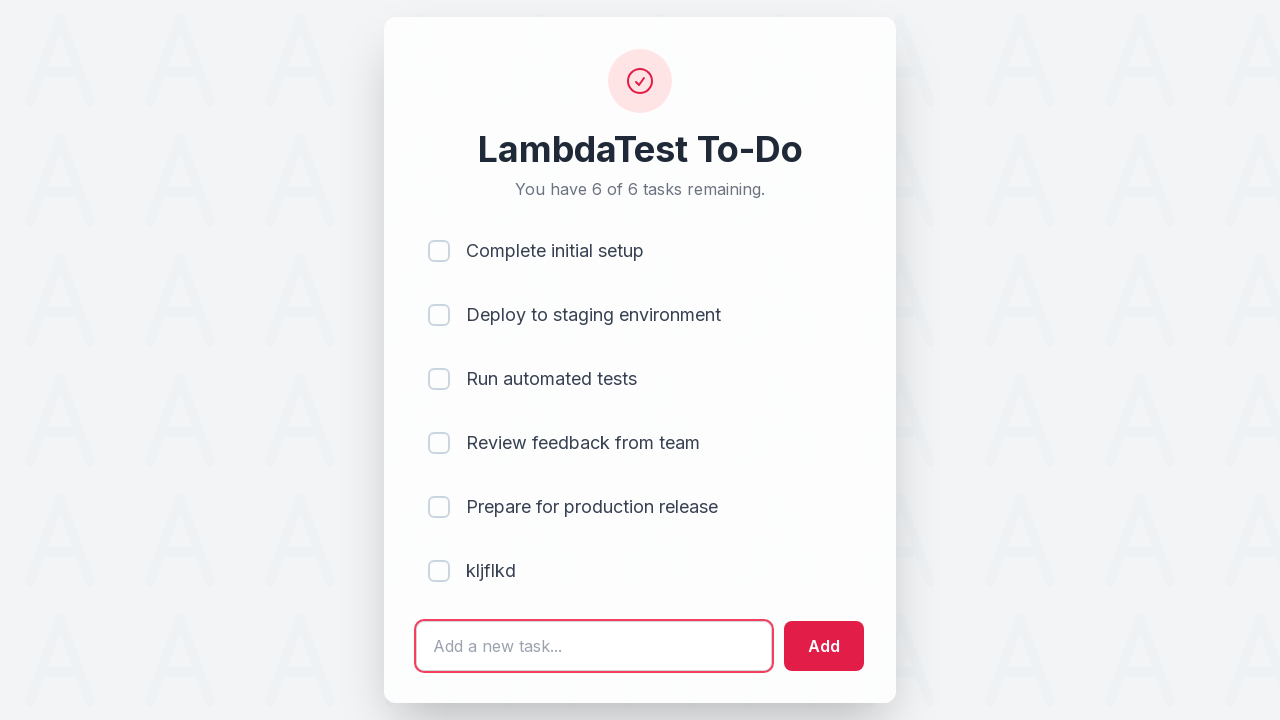

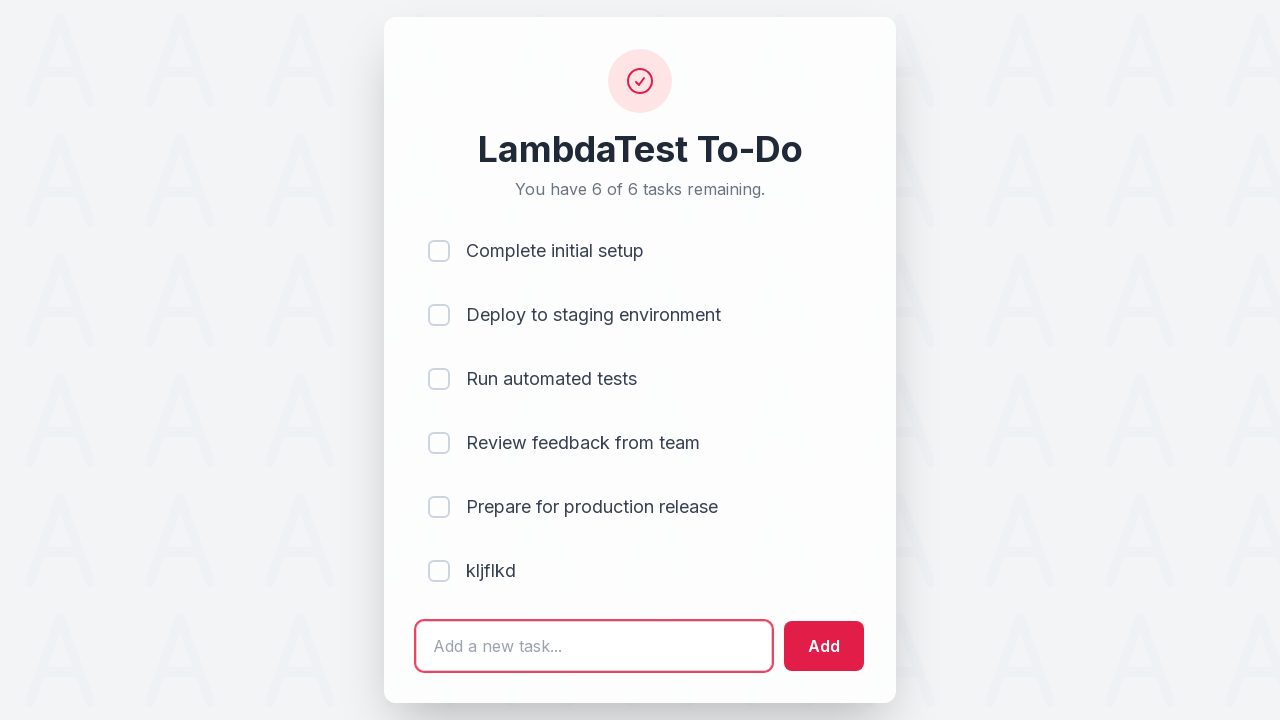